Tests that the remsfal.de website loads successfully

Starting URL: https://remsfal.de/

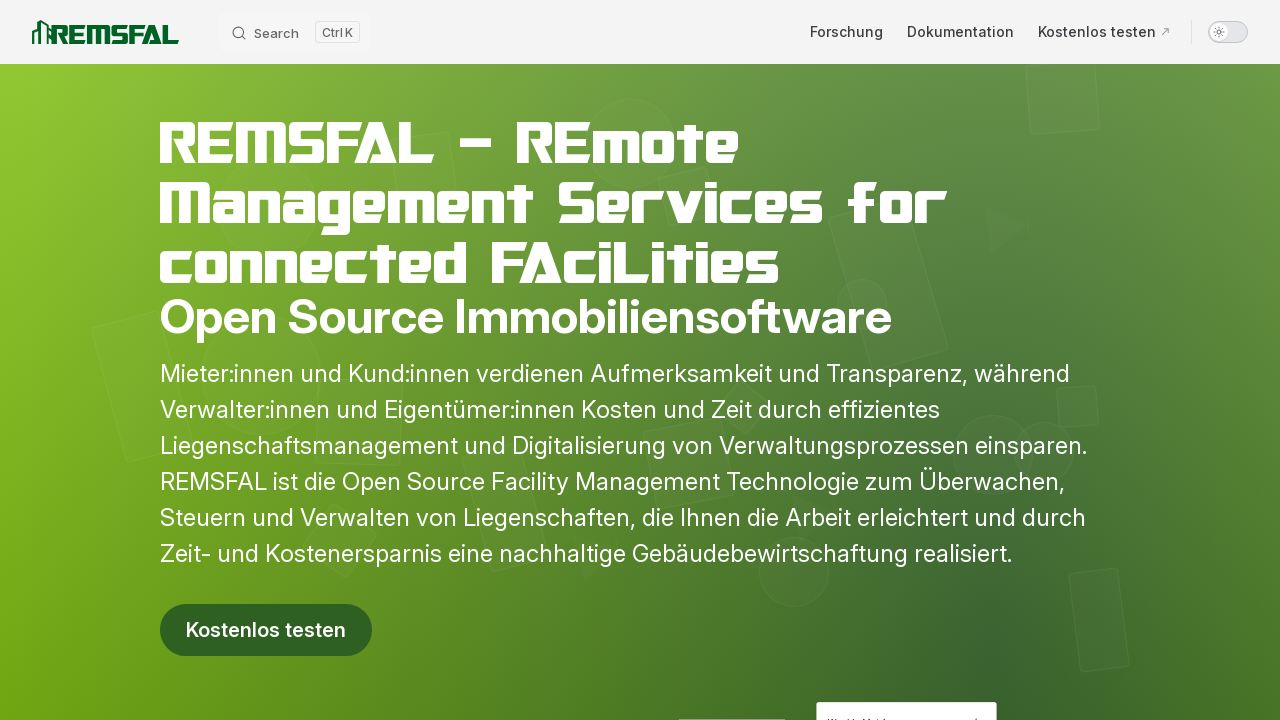

Waited for page to load DOM content on remsfal.de
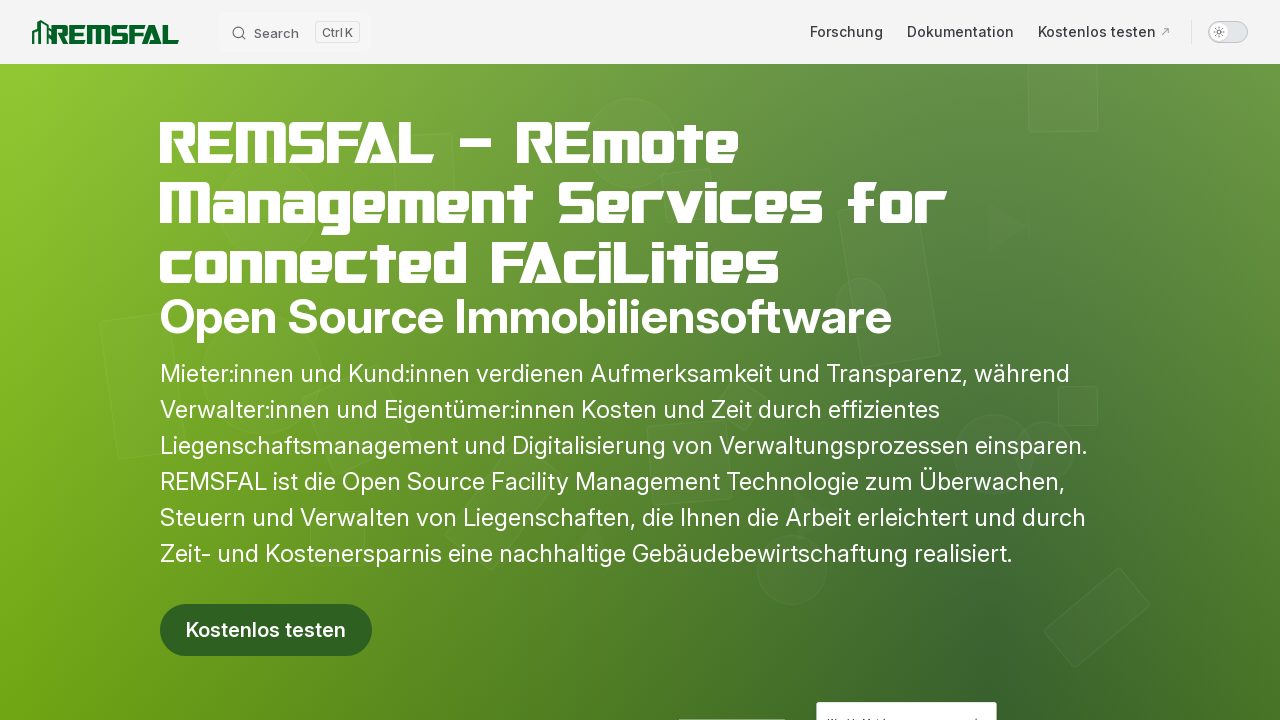

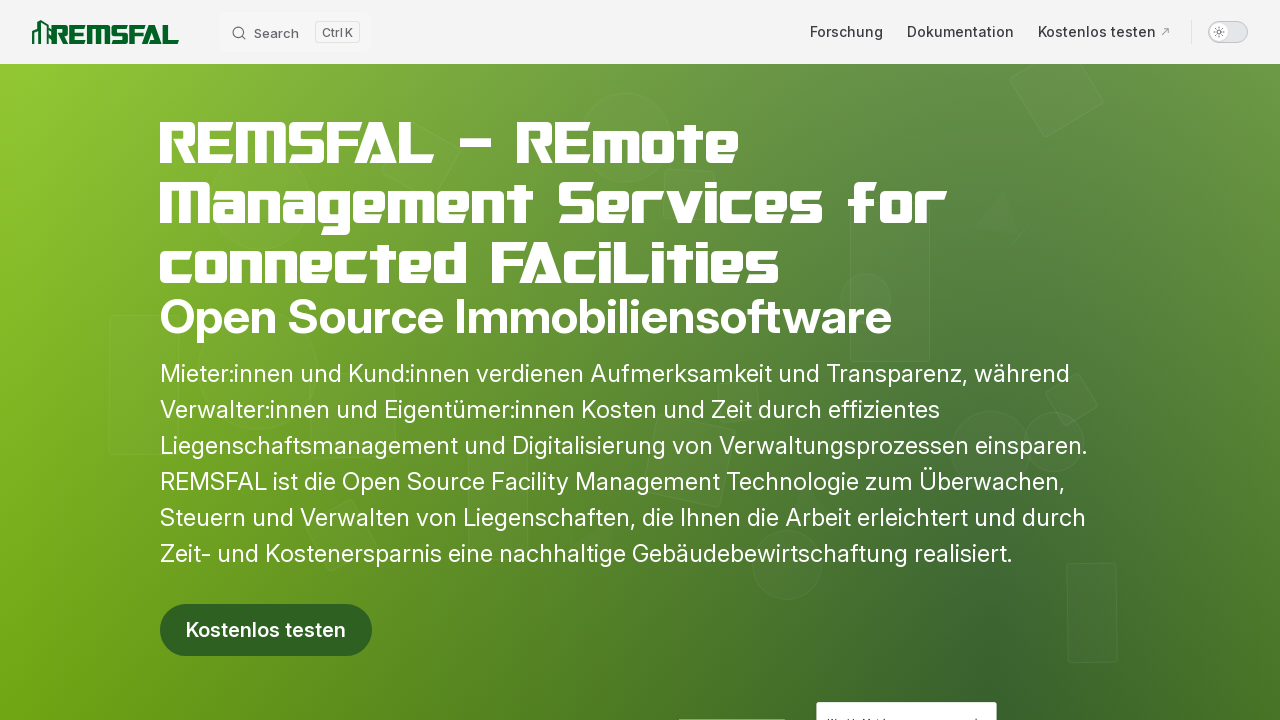